Tests keyboard key press functionality by sending a space key to an element and verifying the displayed result text

Starting URL: http://the-internet.herokuapp.com/key_presses

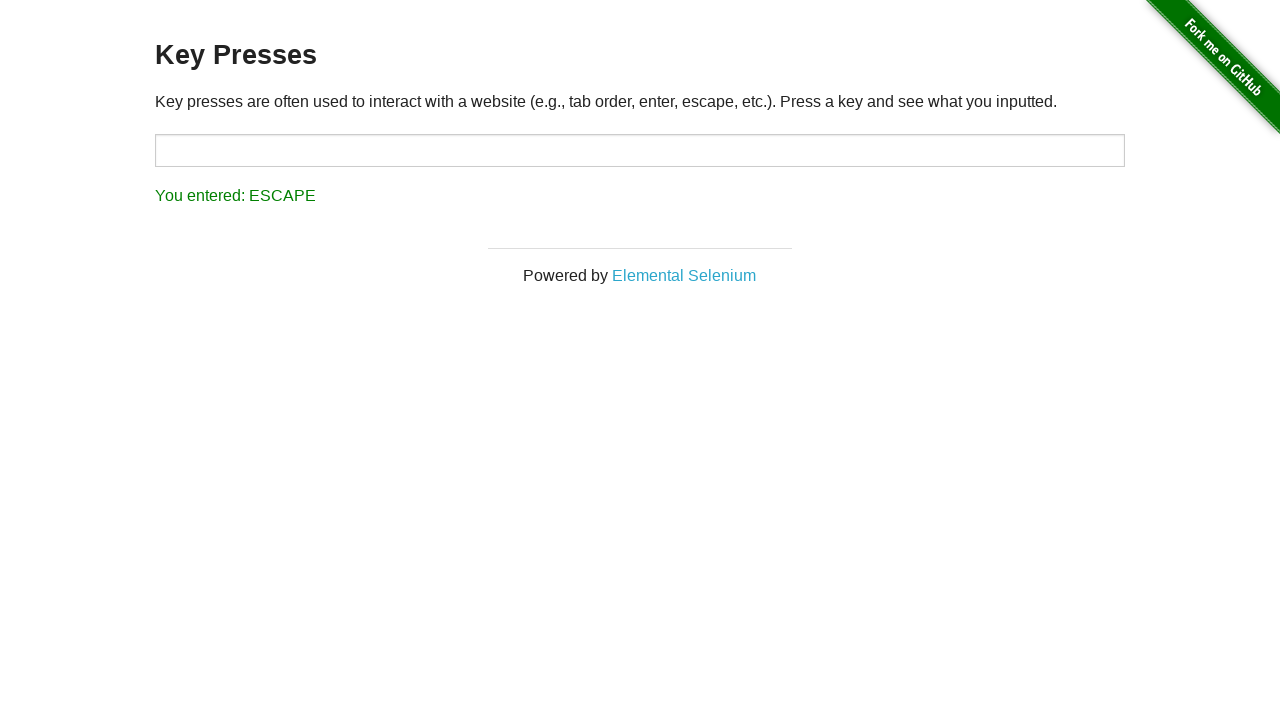

Pressed Space key on target element on #target
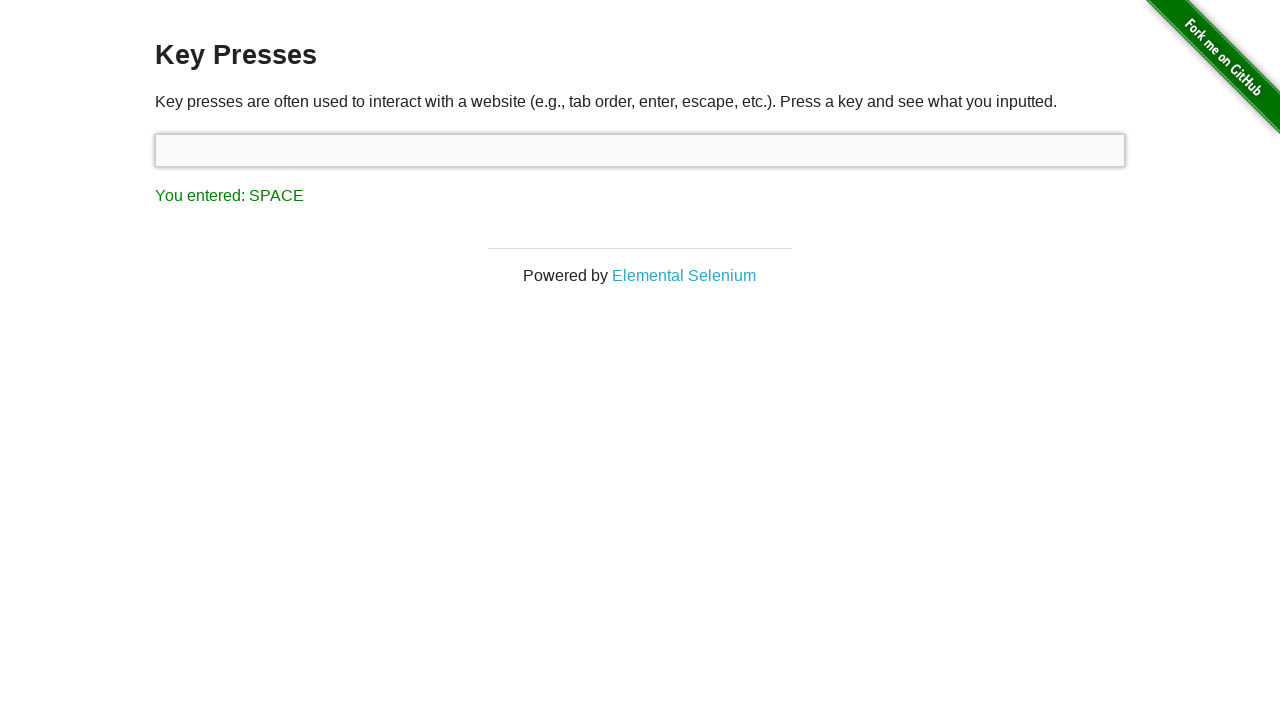

Retrieved result text from result element
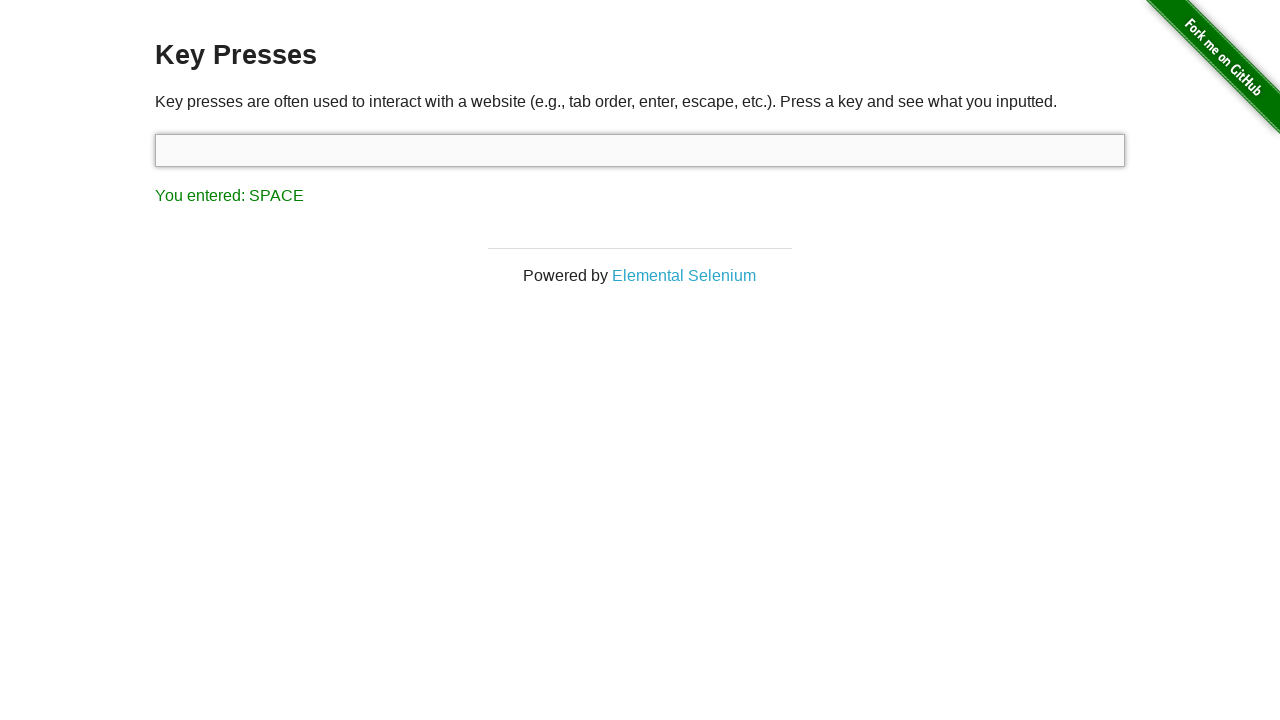

Verified result text shows 'You entered: SPACE'
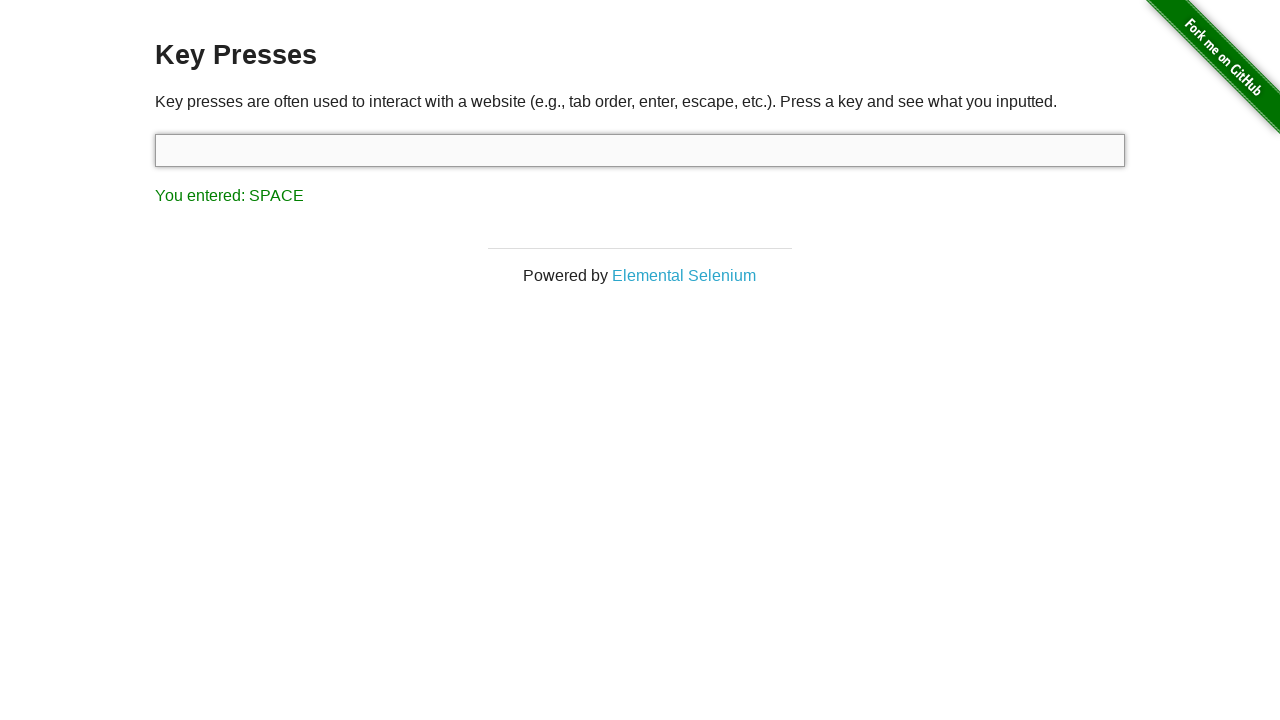

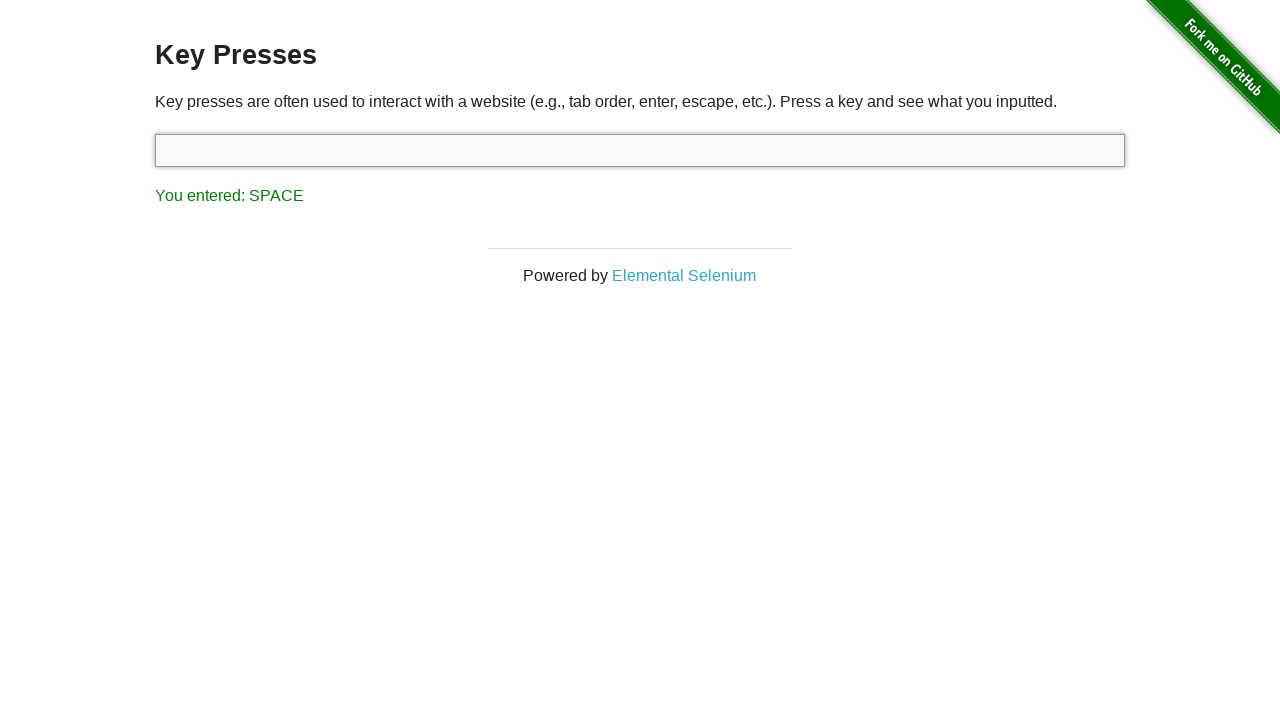